Tests the TodoMVC demo application by adding multiple todo items (buy apples, clean house, send package, mow lawn), marking them as complete by clicking checkboxes, and then clearing all completed tasks.

Starting URL: https://demo.playwright.dev/todomvc/#/

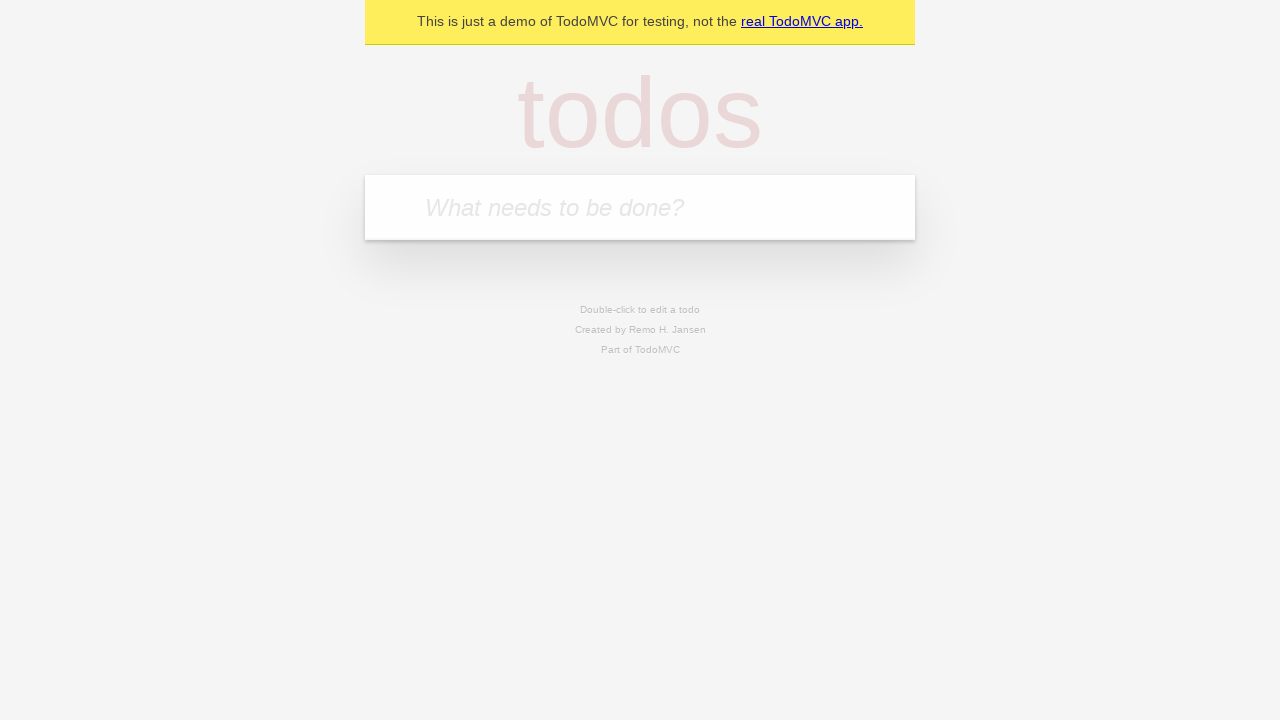

Page loaded successfully
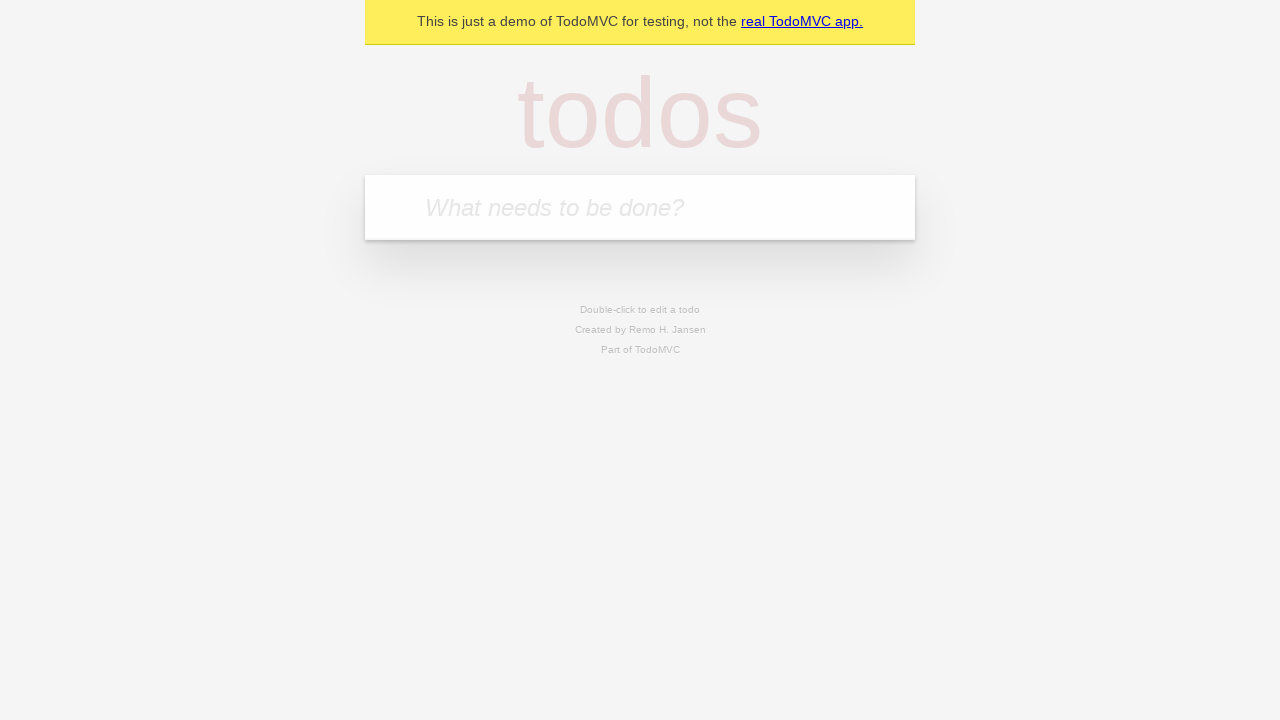

Located the task input field
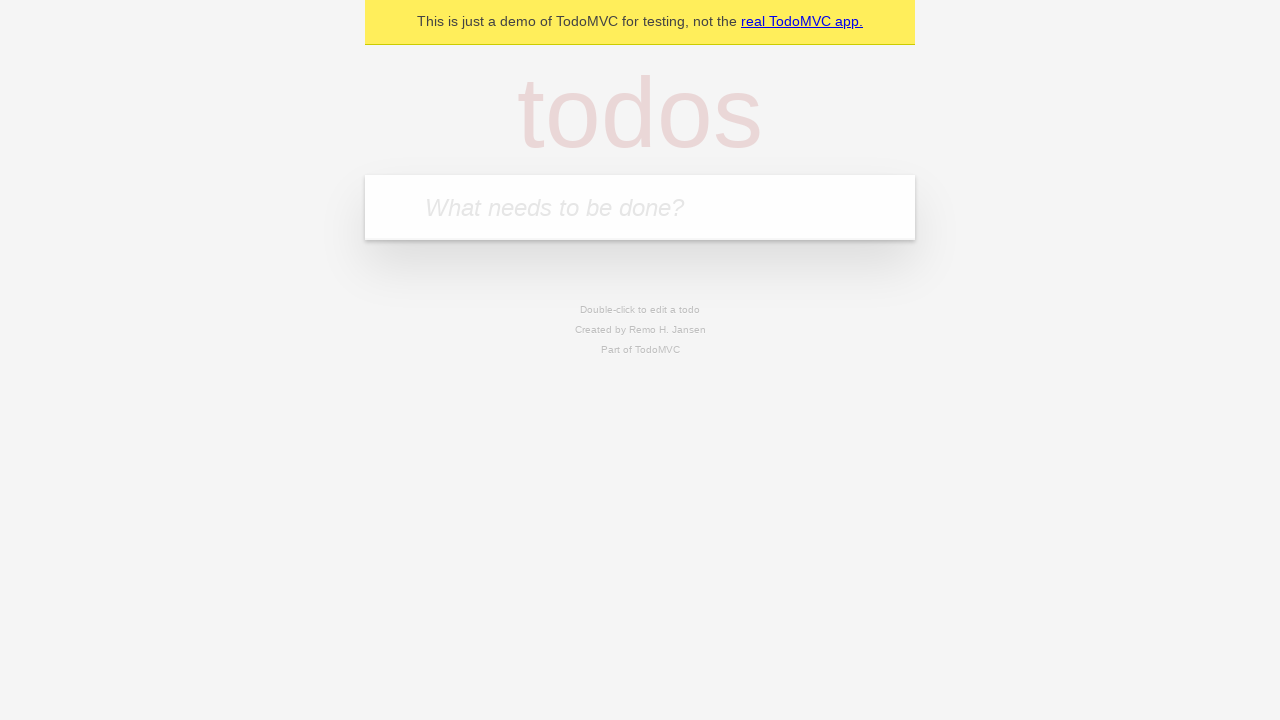

Task input field is visible
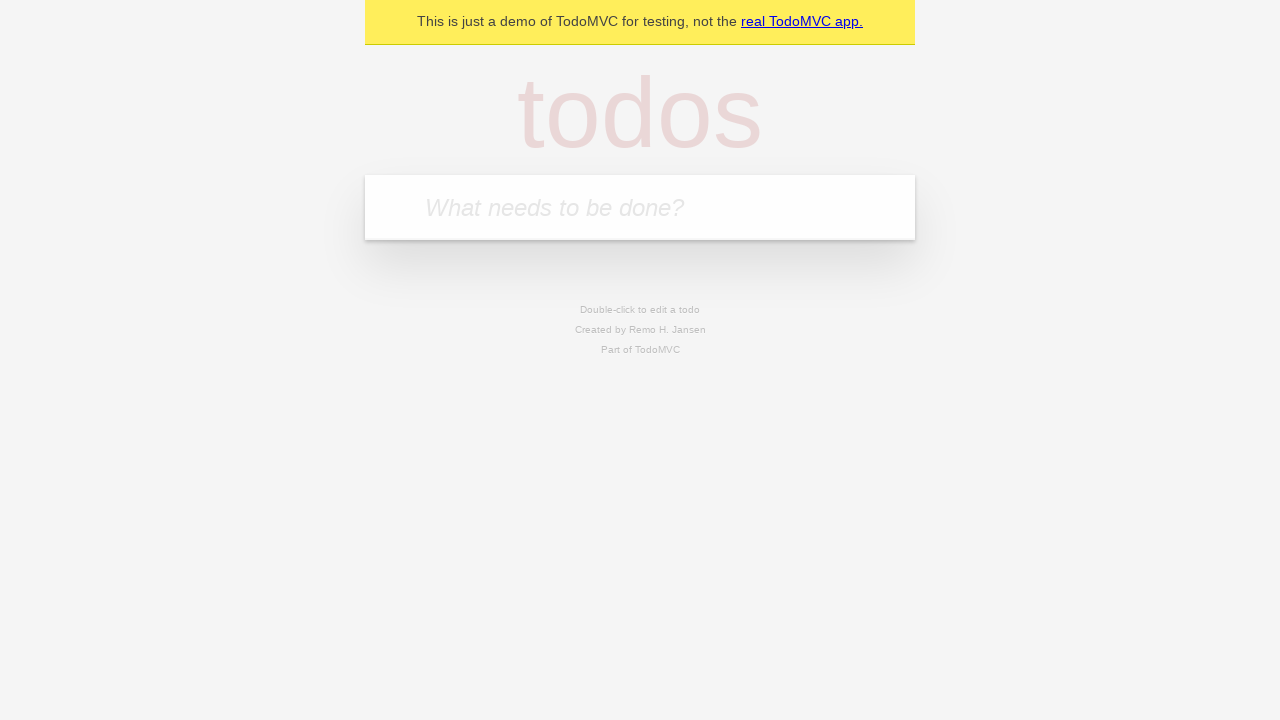

Clicked the task input field at (640, 207) on internal:attr=[placeholder="What needs to be done?"i]
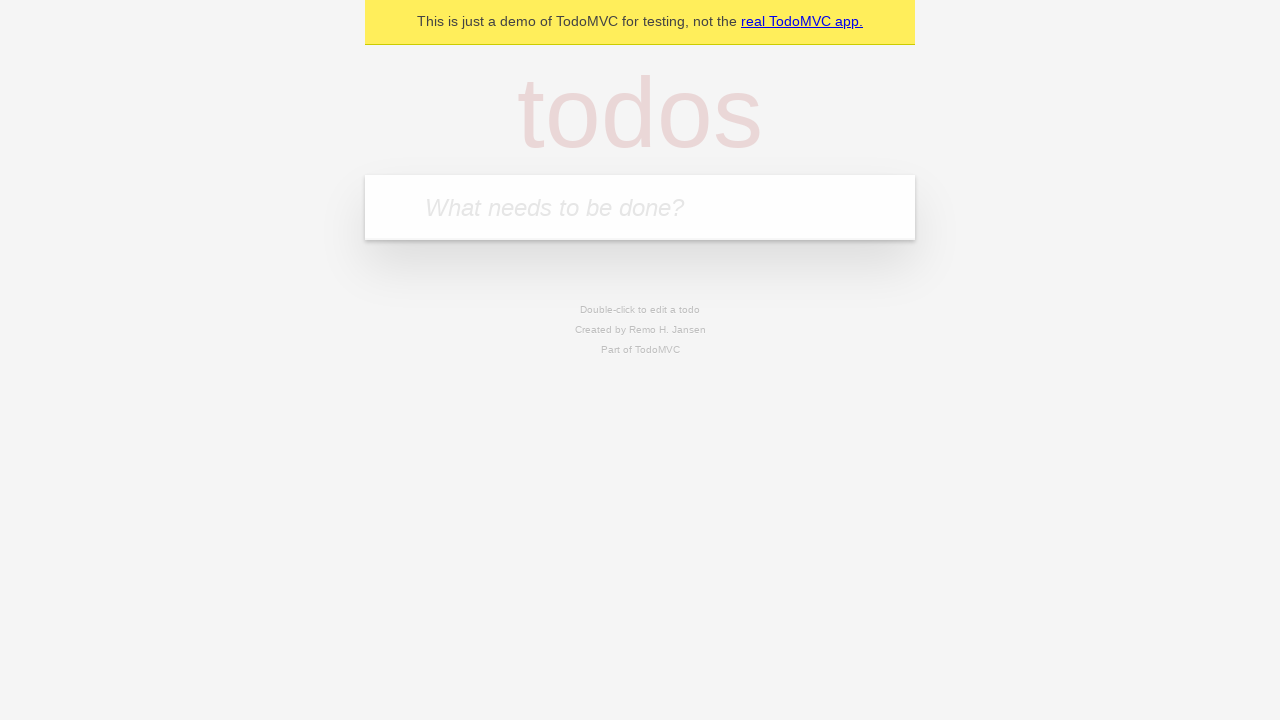

Typed 'buy apples' into the task input field
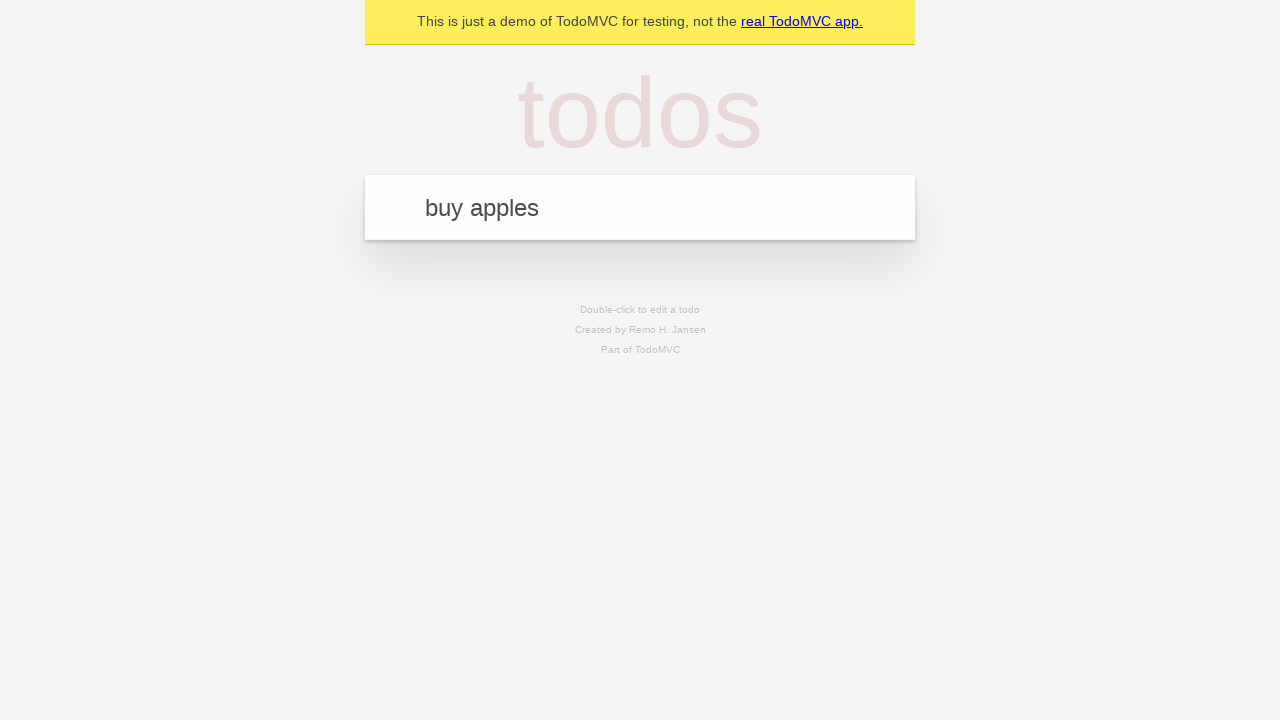

Pressed Enter to add 'buy apples' task
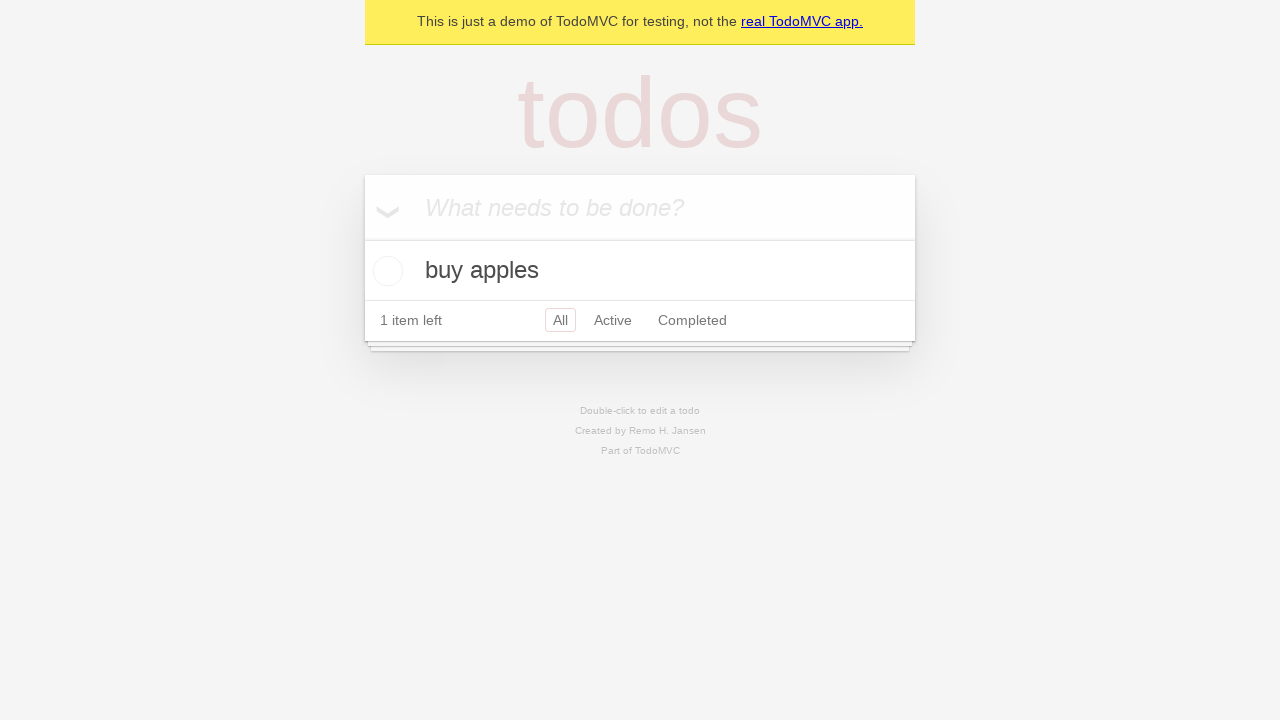

Clicked the task input field at (640, 207) on internal:attr=[placeholder="What needs to be done?"i]
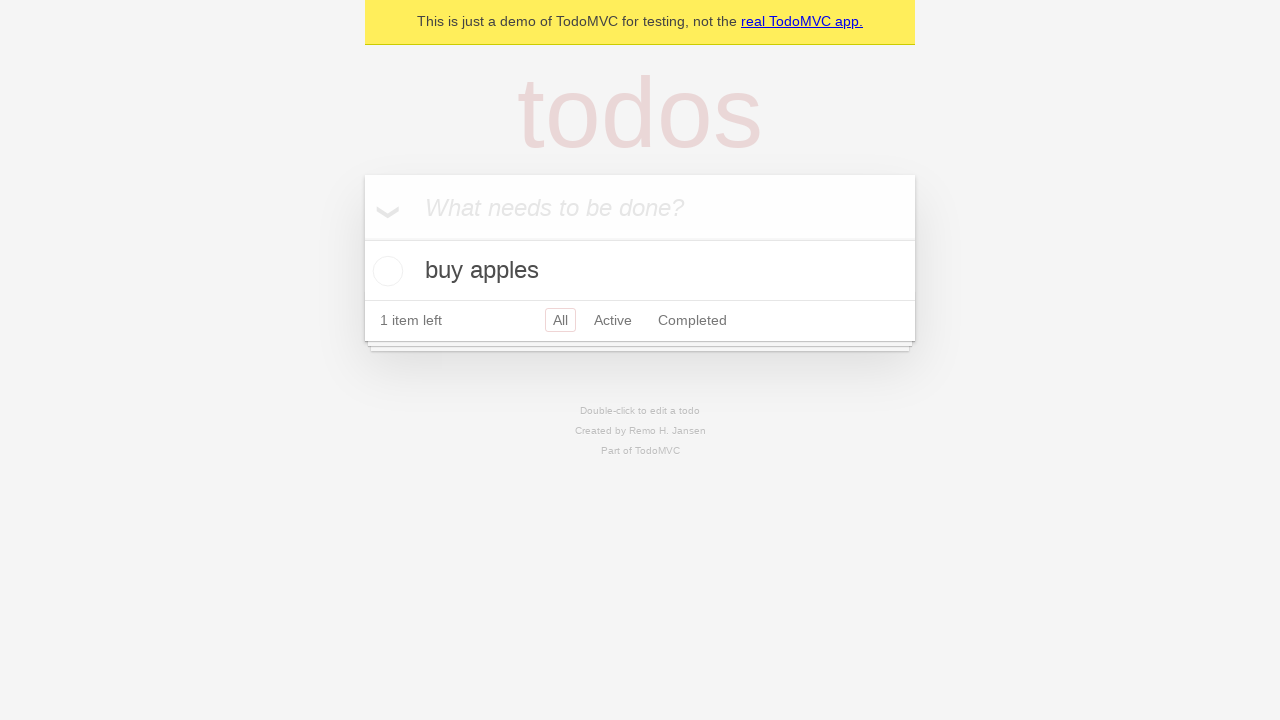

Typed 'clean house' into the task input field
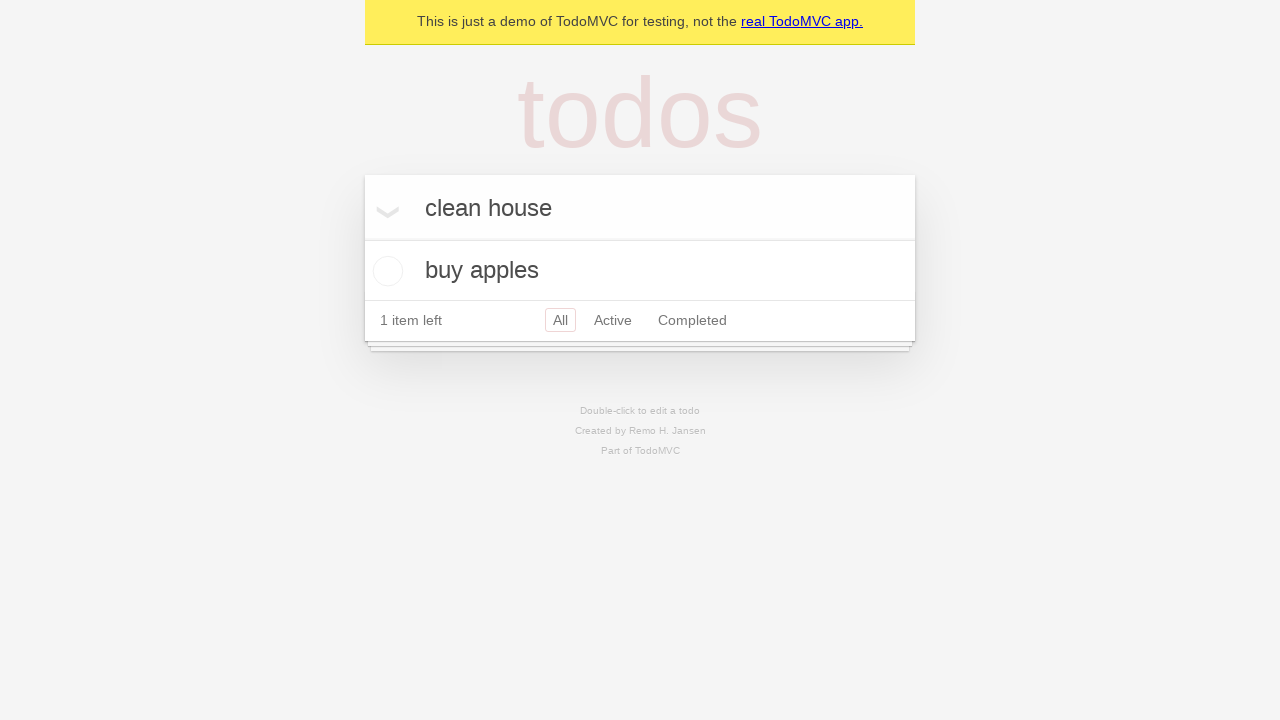

Pressed Enter to add 'clean house' task
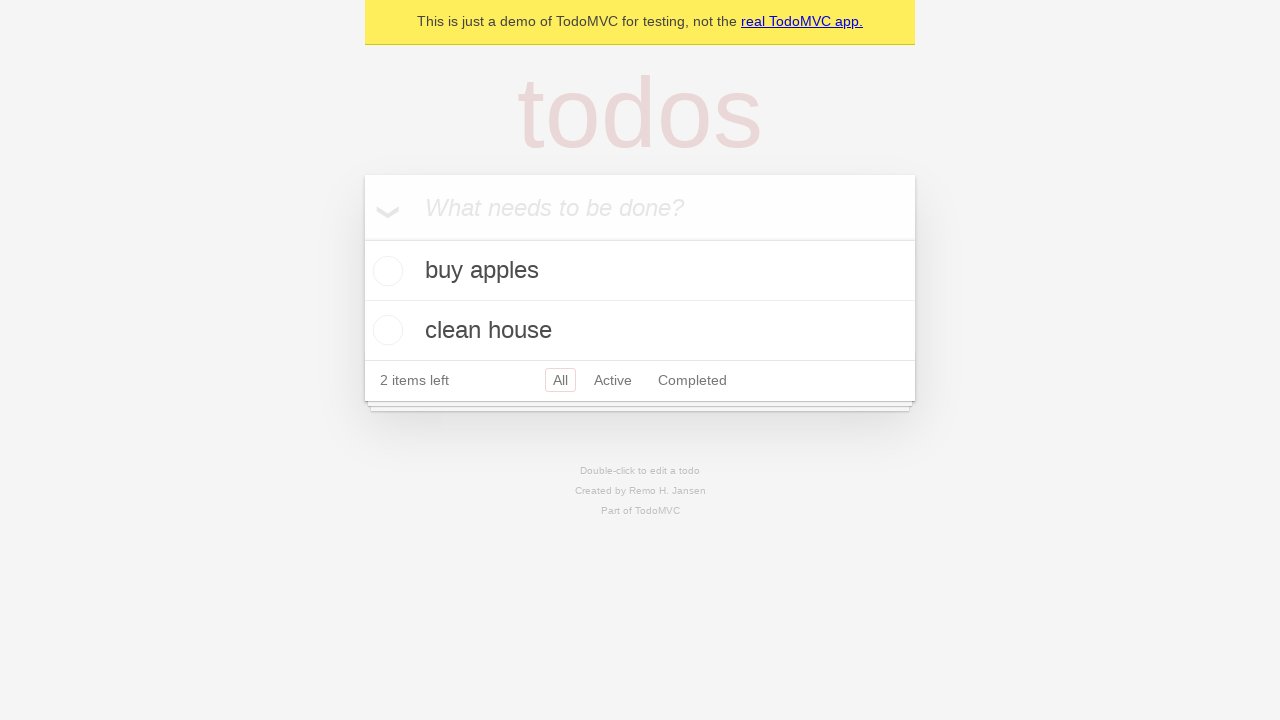

Clicked the task input field at (640, 207) on internal:attr=[placeholder="What needs to be done?"i]
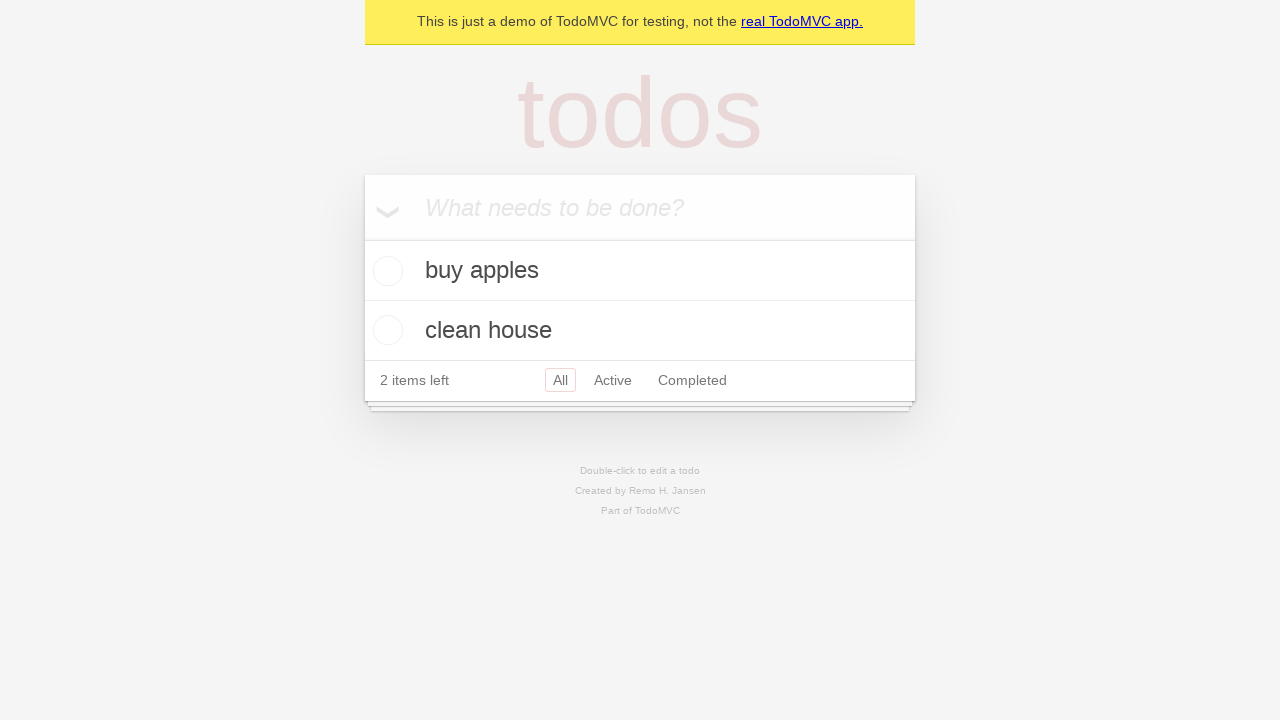

Typed 'send package' into the task input field
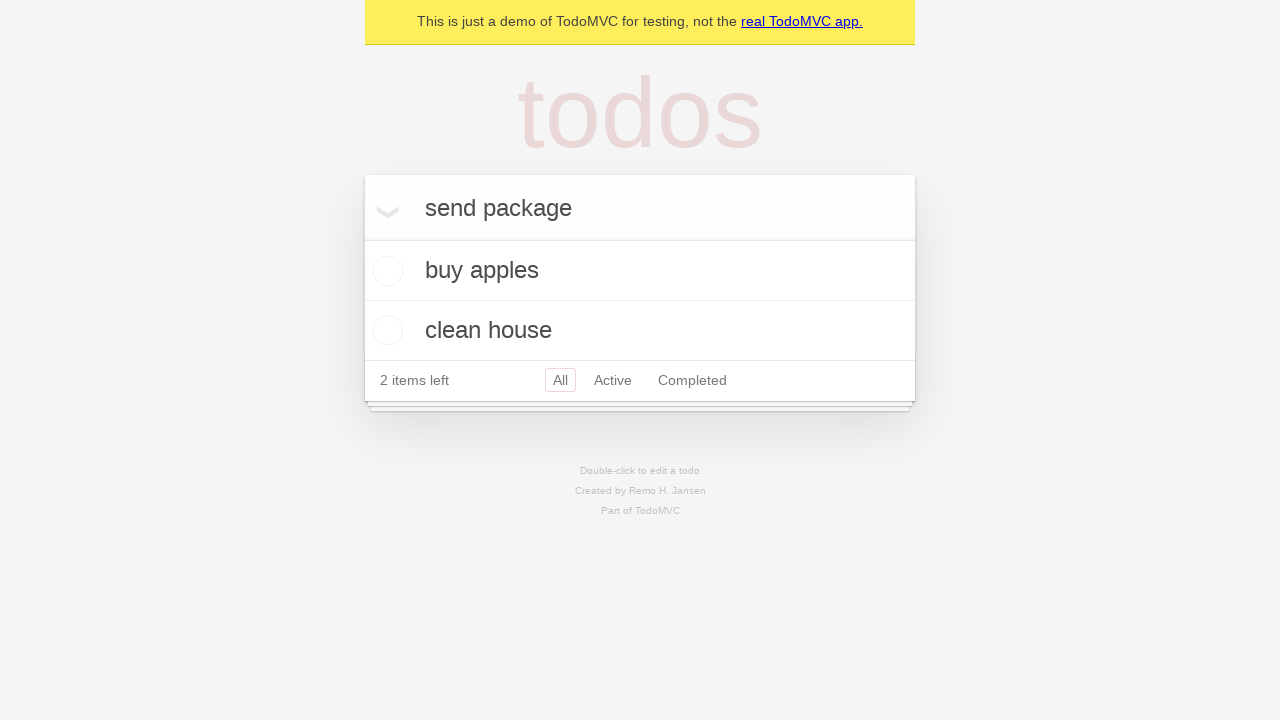

Pressed Enter to add 'send package' task
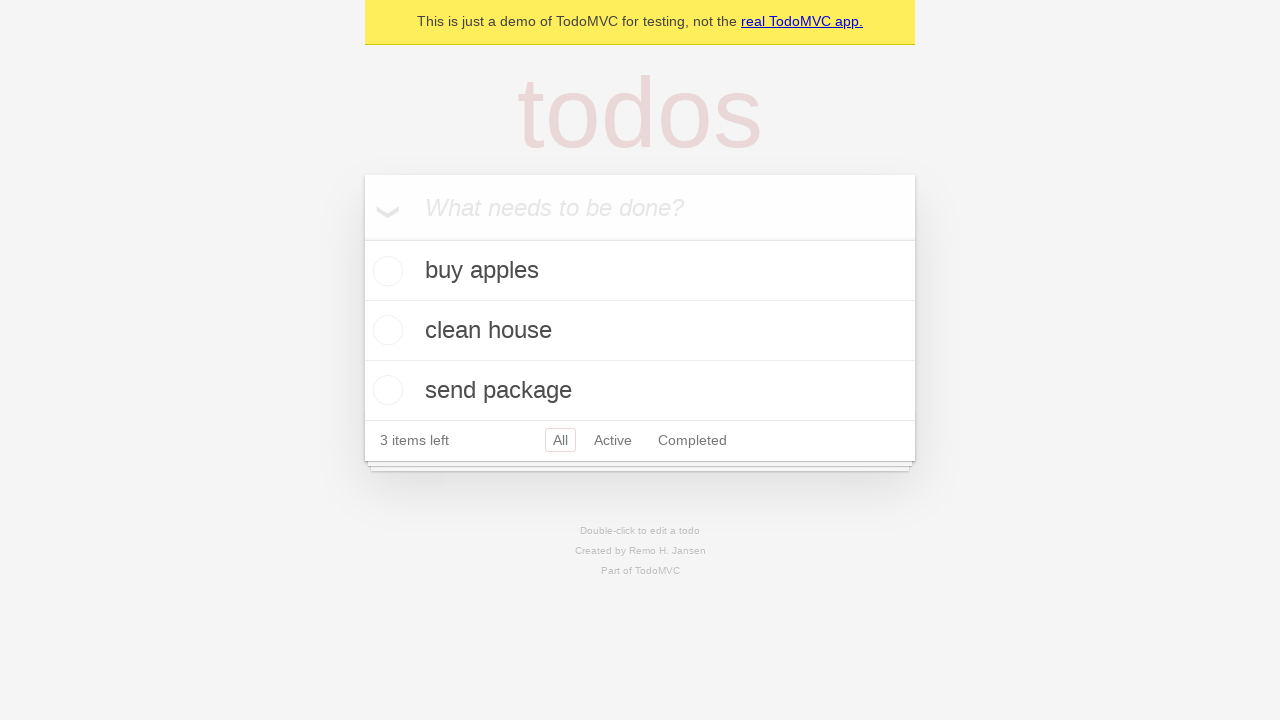

Clicked the task input field at (640, 207) on internal:attr=[placeholder="What needs to be done?"i]
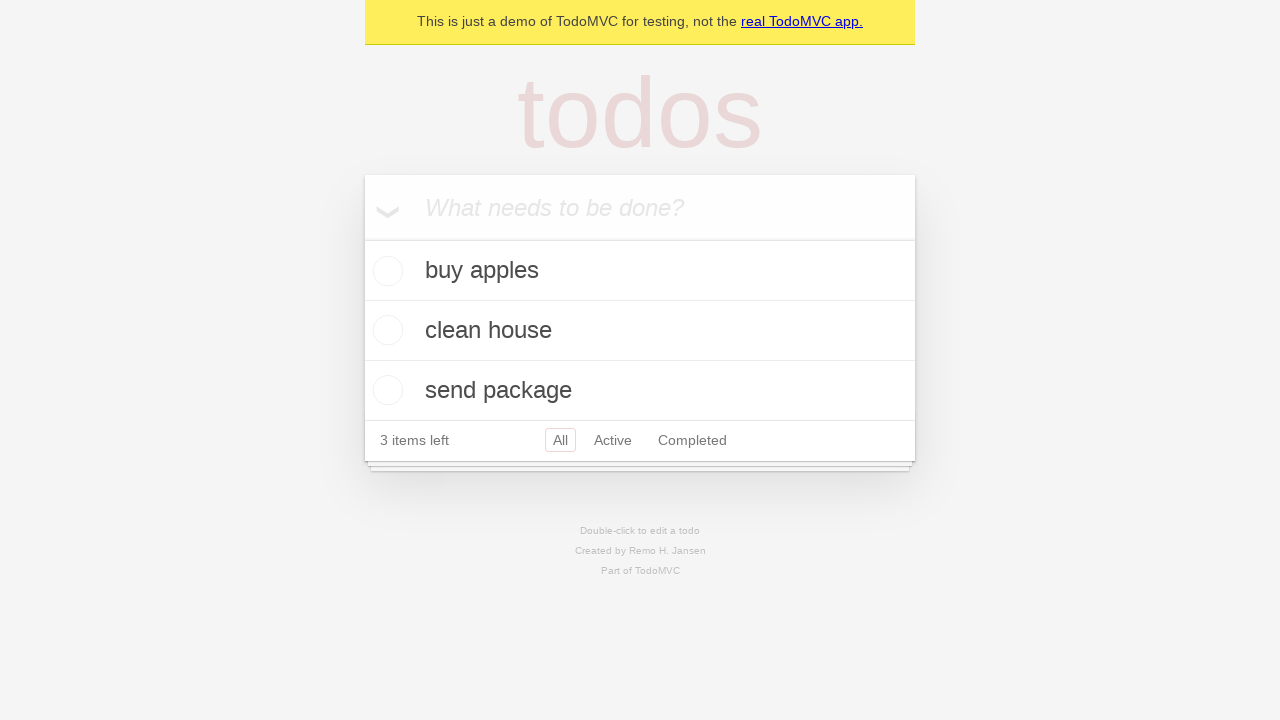

Typed 'mow lawn' into the task input field
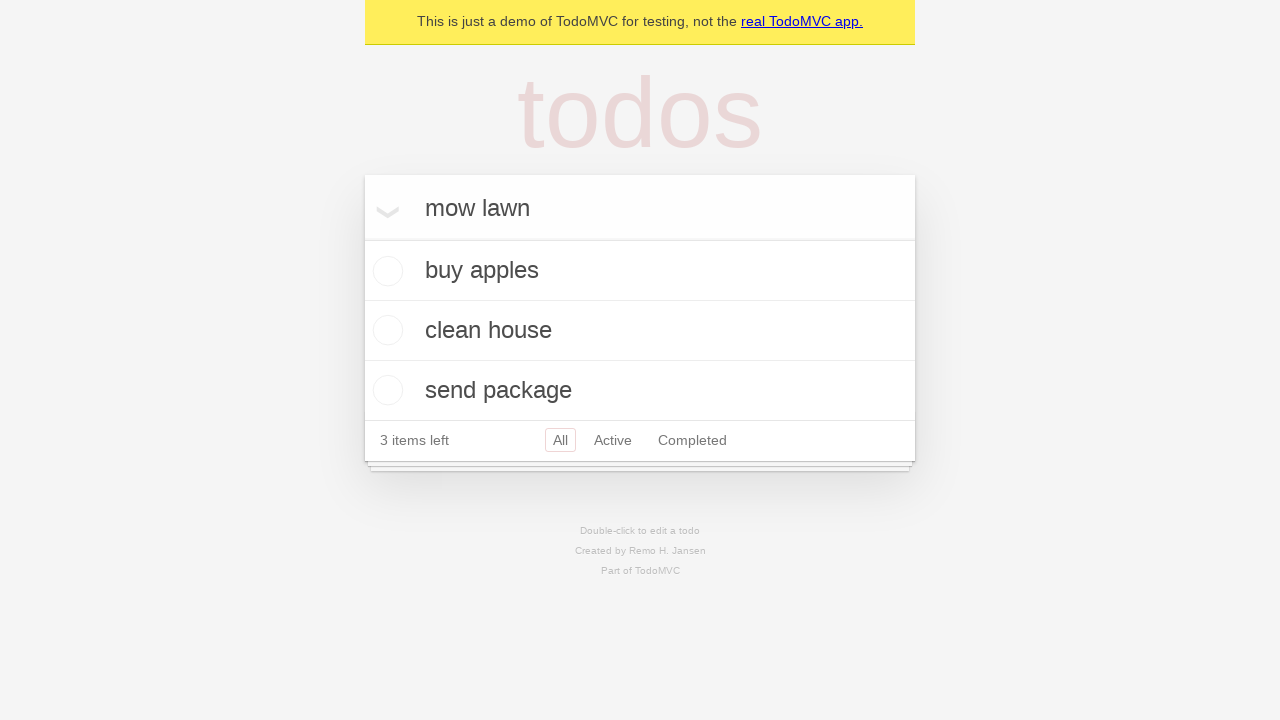

Pressed Enter to add 'mow lawn' task
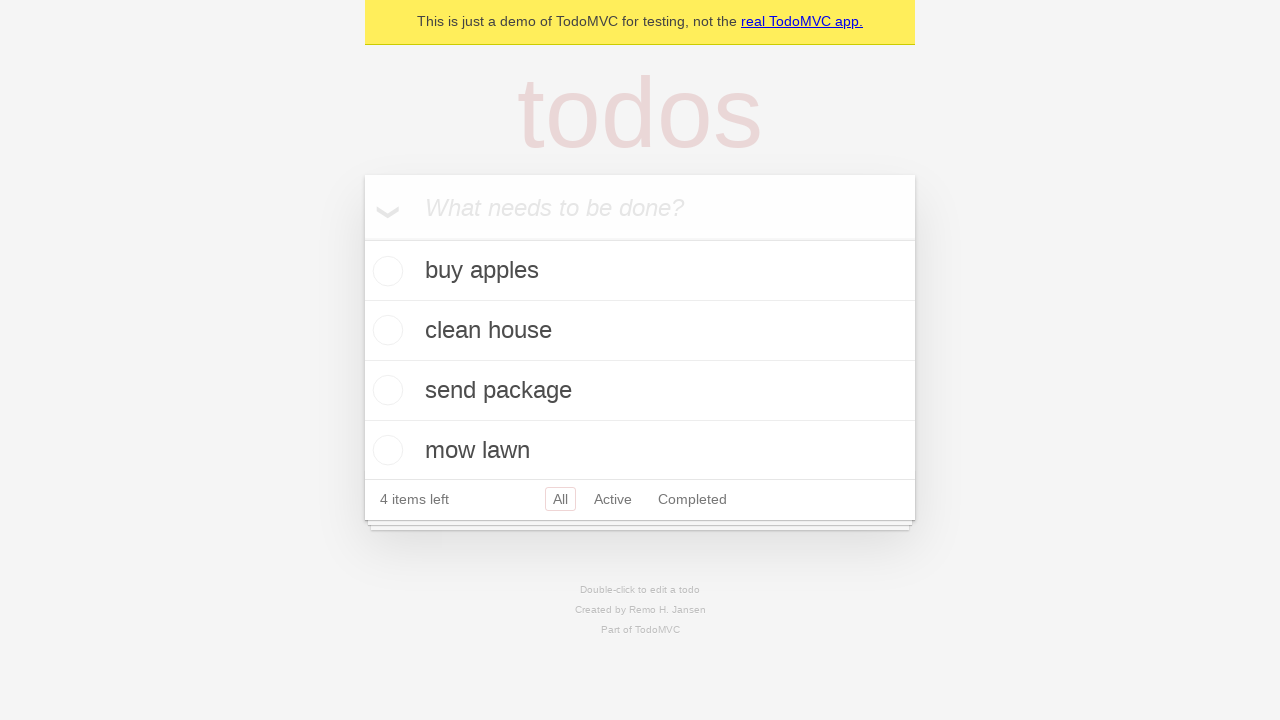

Marked 'buy apples' task as complete at (385, 271) on li >> internal:has-text="buy apples"i >> internal:role=checkbox
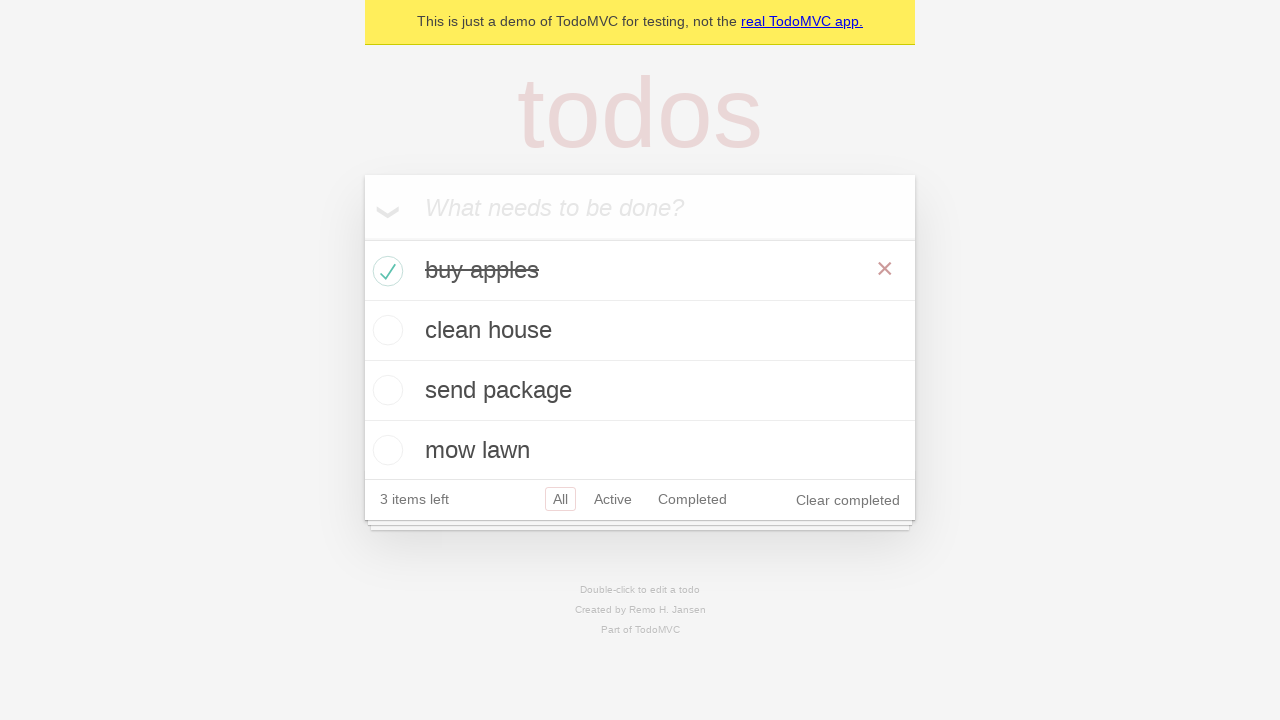

Marked 'clean house' task as complete at (385, 330) on li >> internal:has-text="clean house"i >> internal:role=checkbox
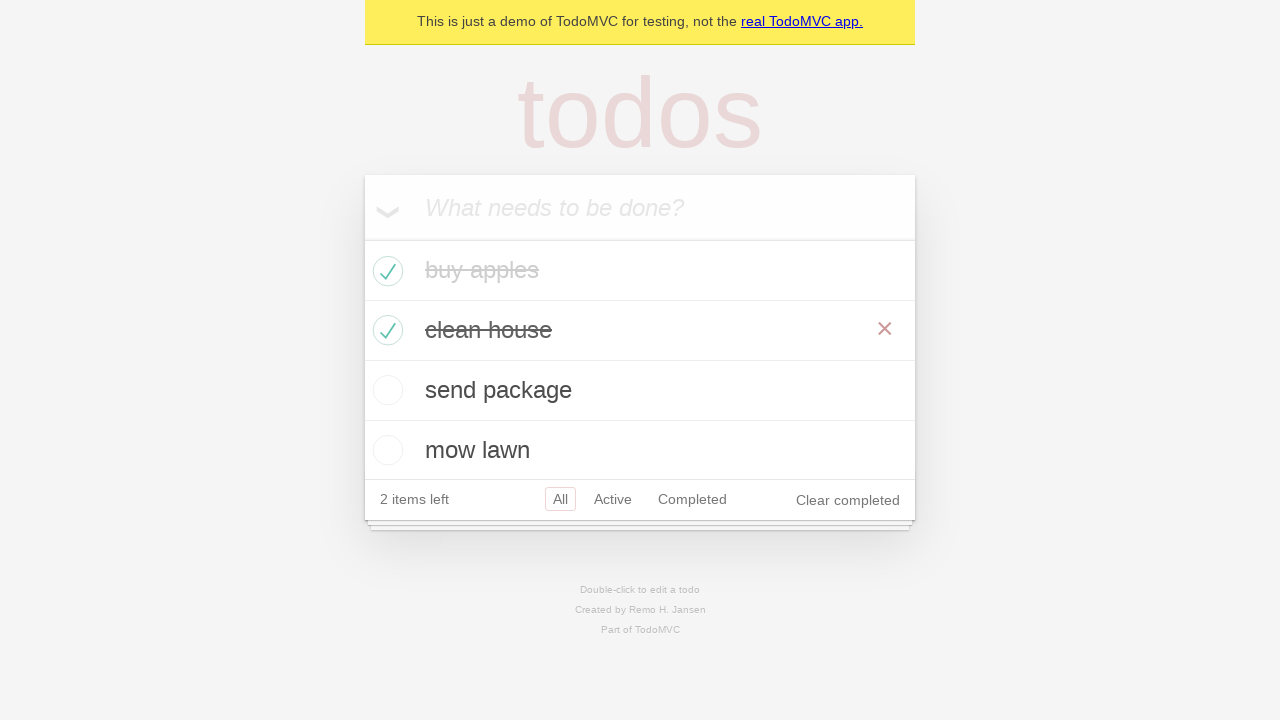

Marked 'send package' task as complete at (385, 390) on li >> internal:has-text="send package"i >> internal:role=checkbox
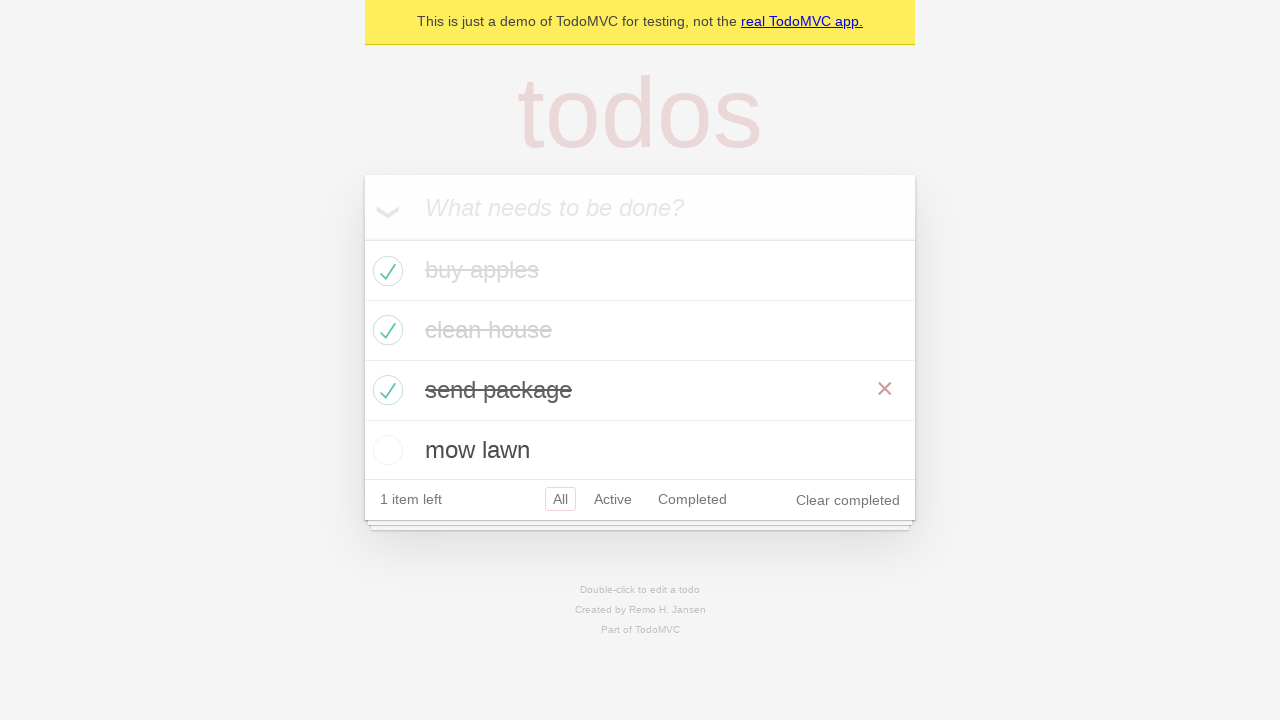

Marked 'mow lawn' task as complete at (385, 450) on li >> internal:has-text="mow lawn"i >> internal:role=checkbox
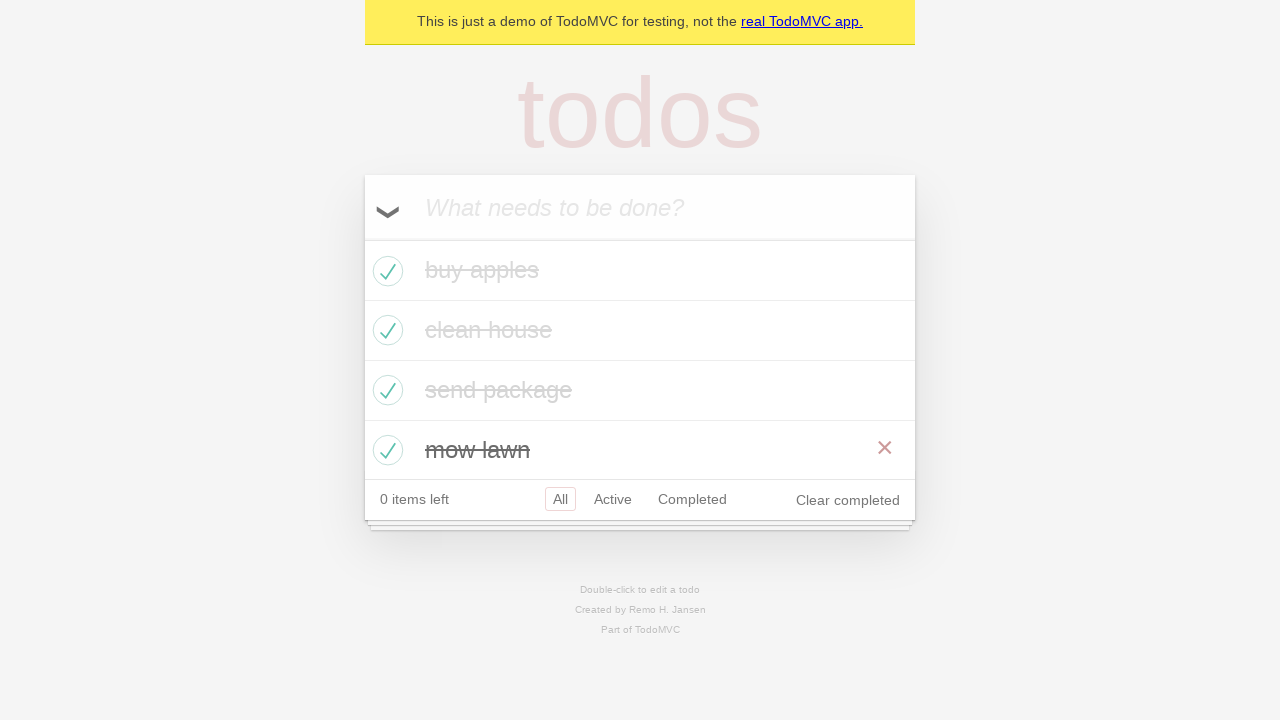

Located the 'Clear completed' button
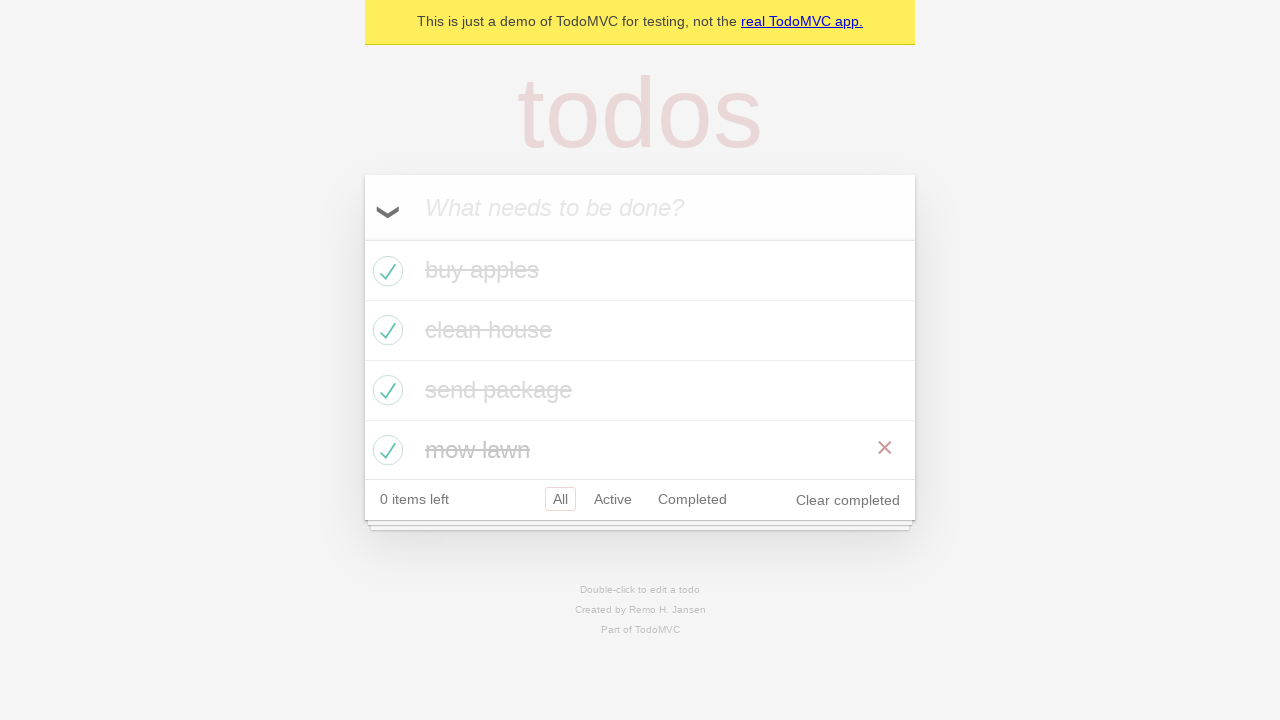

'Clear completed' button is visible
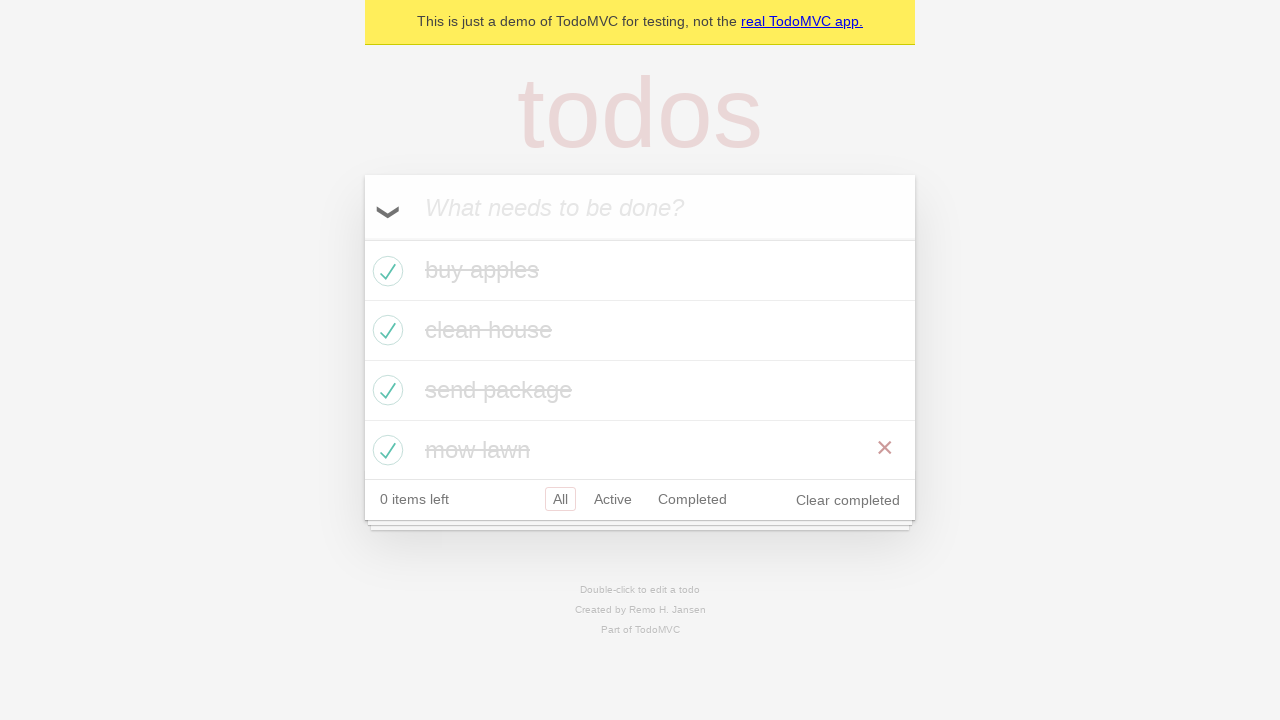

Clicked 'Clear completed' button to remove all completed tasks at (848, 500) on internal:role=button[name="Clear completed"i]
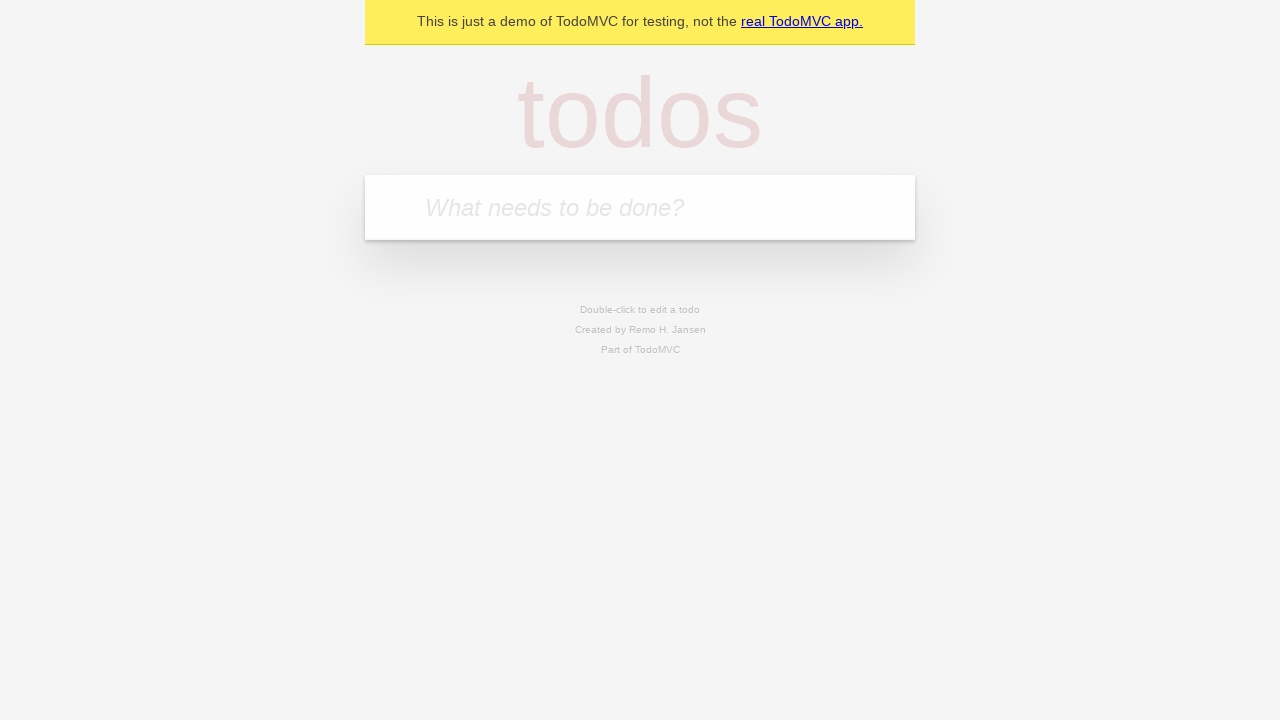

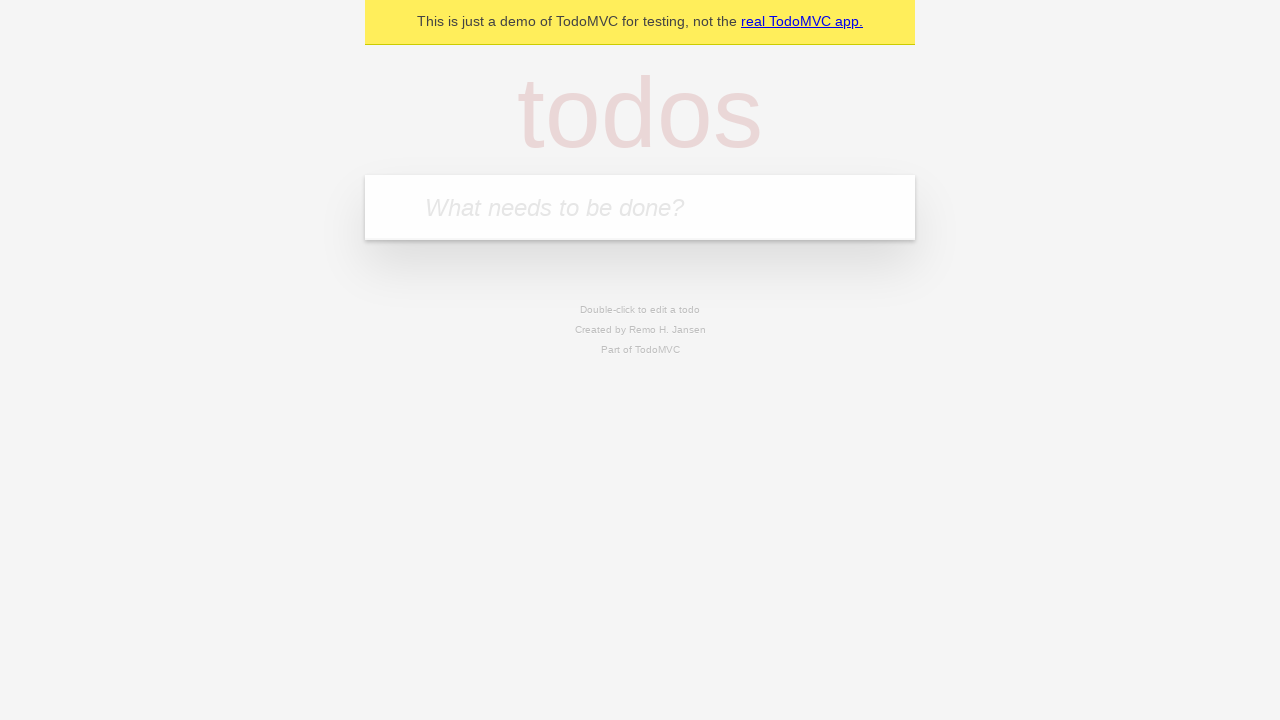